Tests dropdown selection functionality by navigating to a dropdown page and selecting an option by index

Starting URL: https://the-internet.herokuapp.com/dropdown

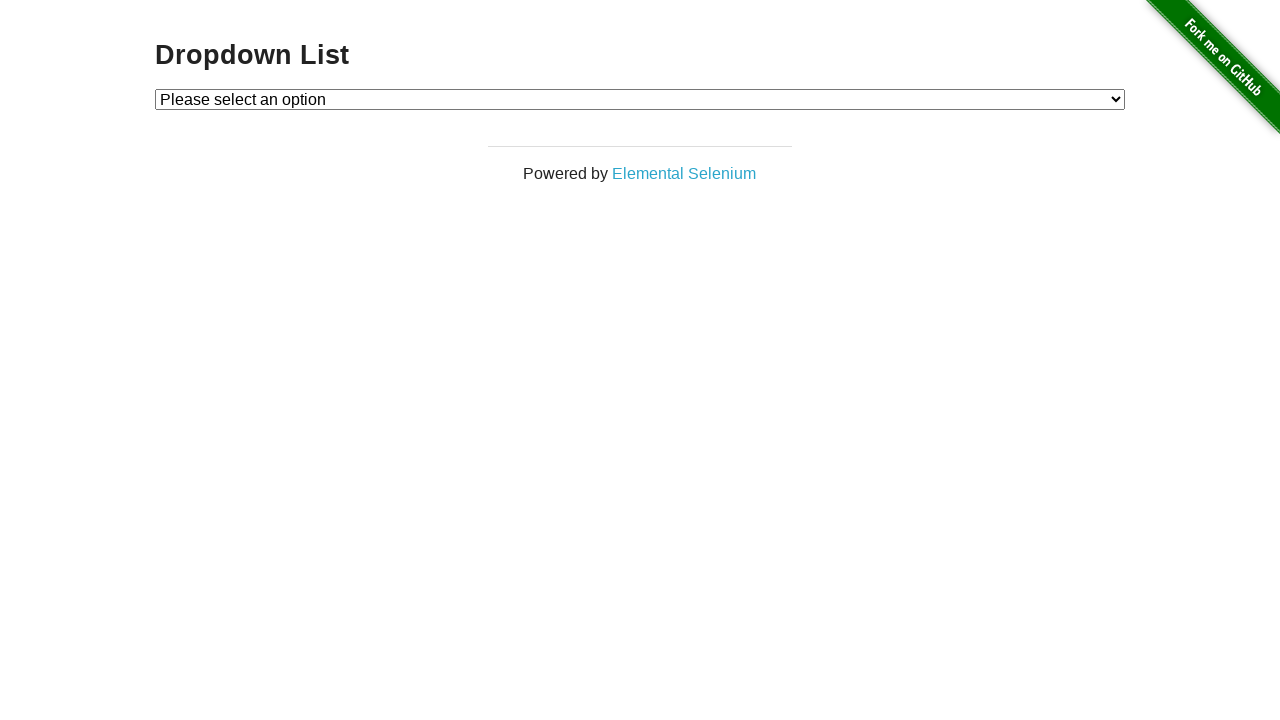

Navigated to dropdown page
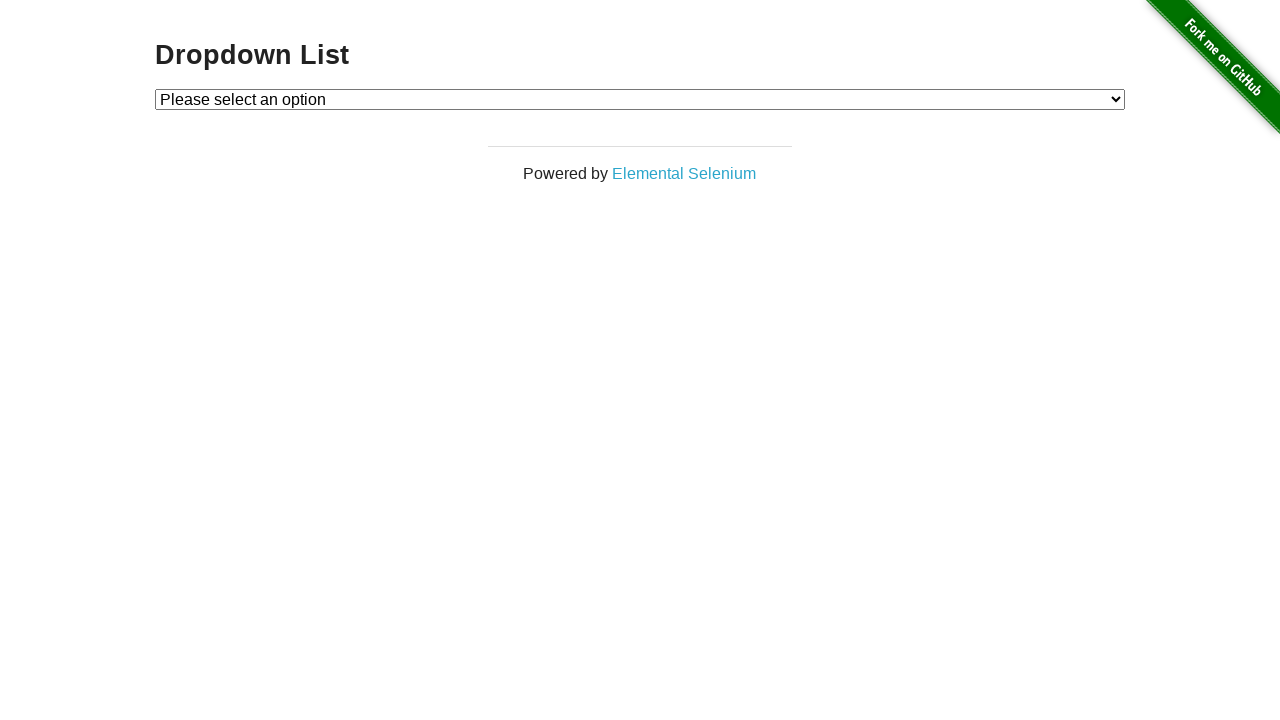

Selected option at index 1 from dropdown on #dropdown
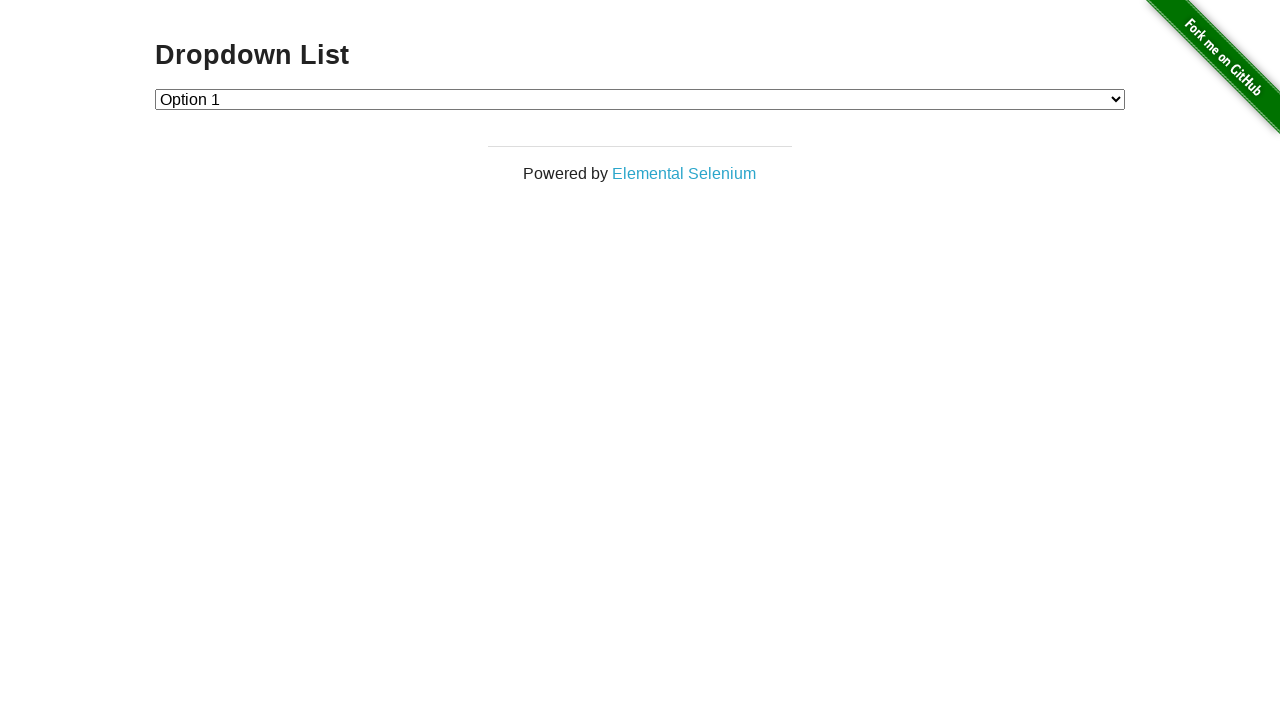

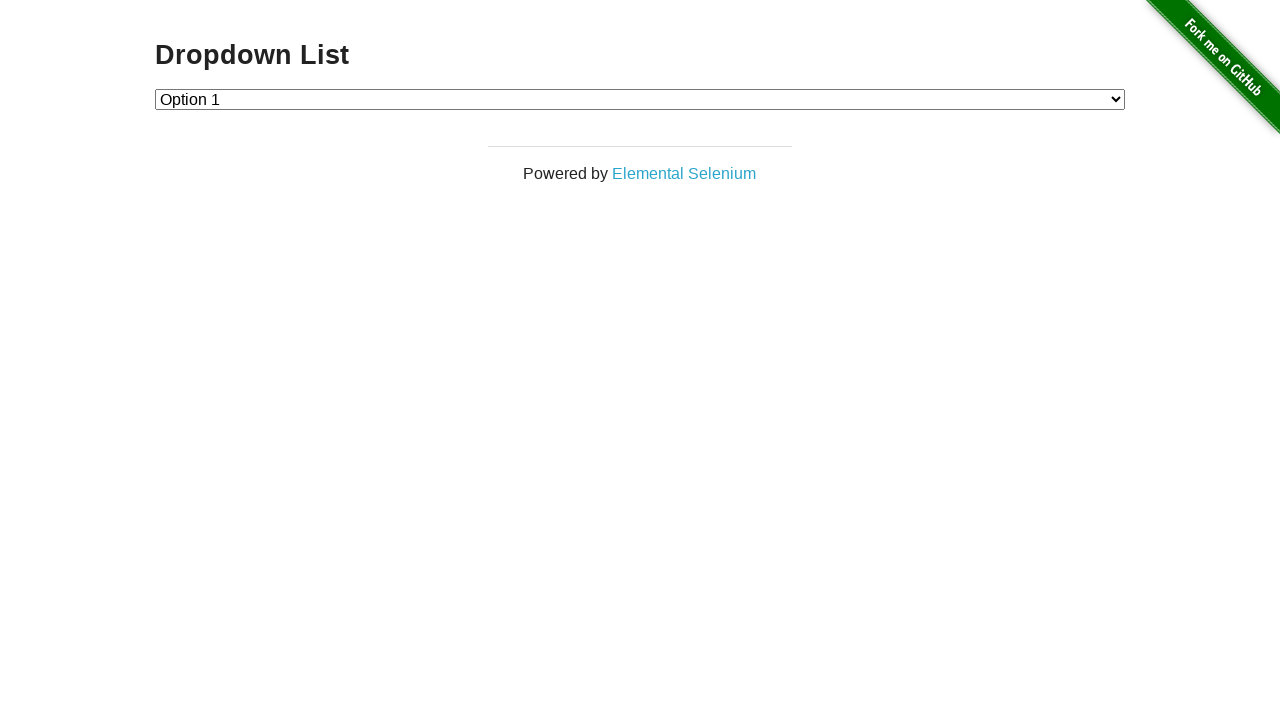